Tests the jQuery UI datepicker by opening it, navigating through months, and selecting a specific date

Starting URL: https://jqueryui.com/datepicker/

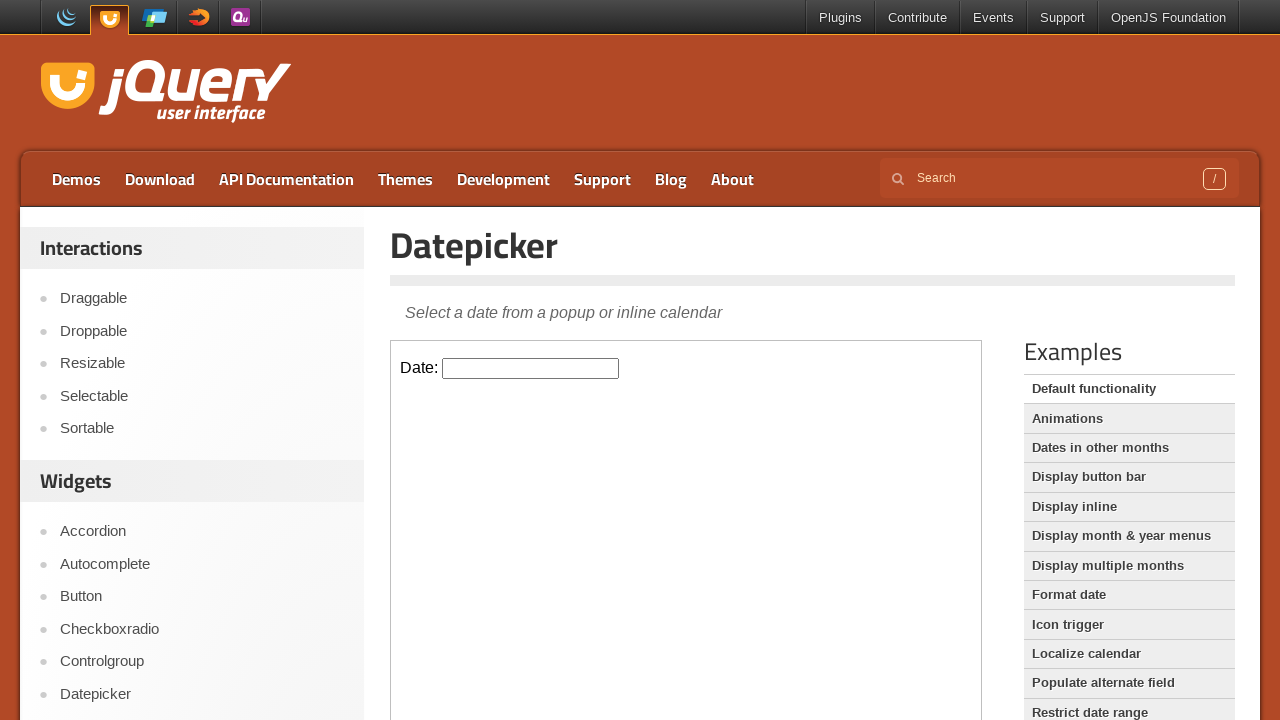

Scrolled to Examples section
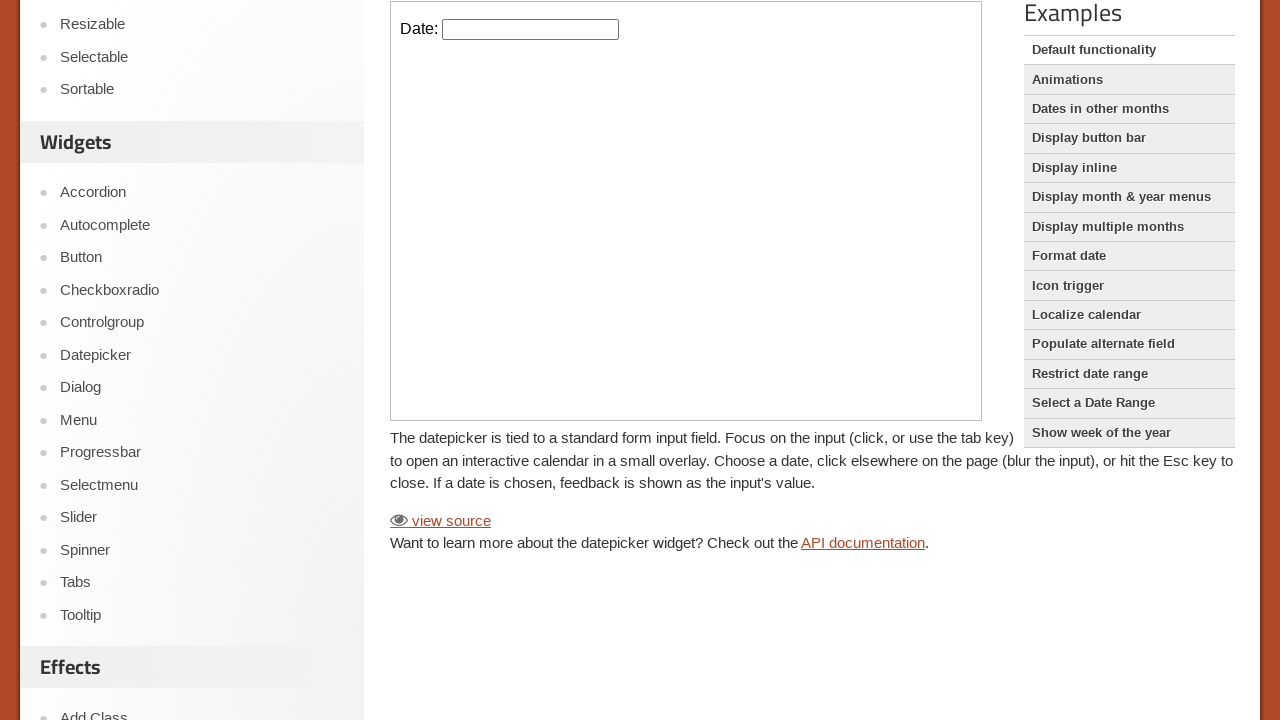

Located datepicker input element in iframe
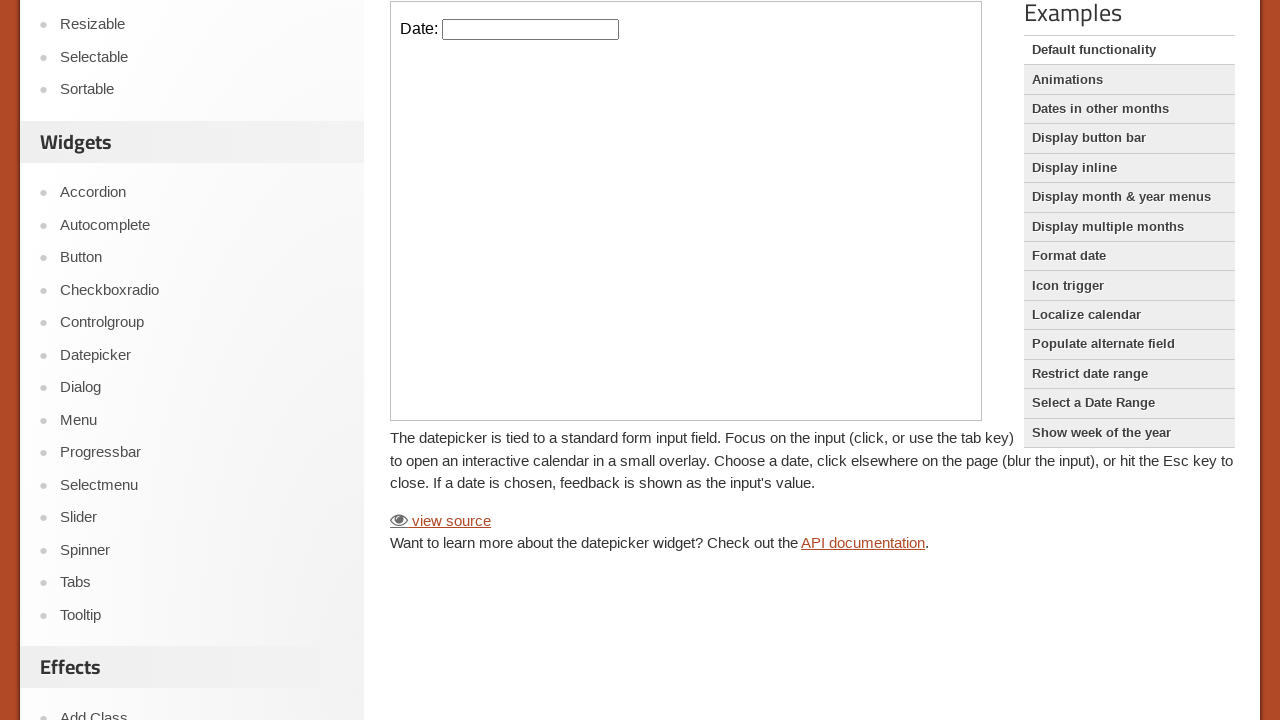

Clicked on datepicker input to open calendar at (531, 29) on iframe >> nth=0 >> internal:control=enter-frame >> input#datepicker
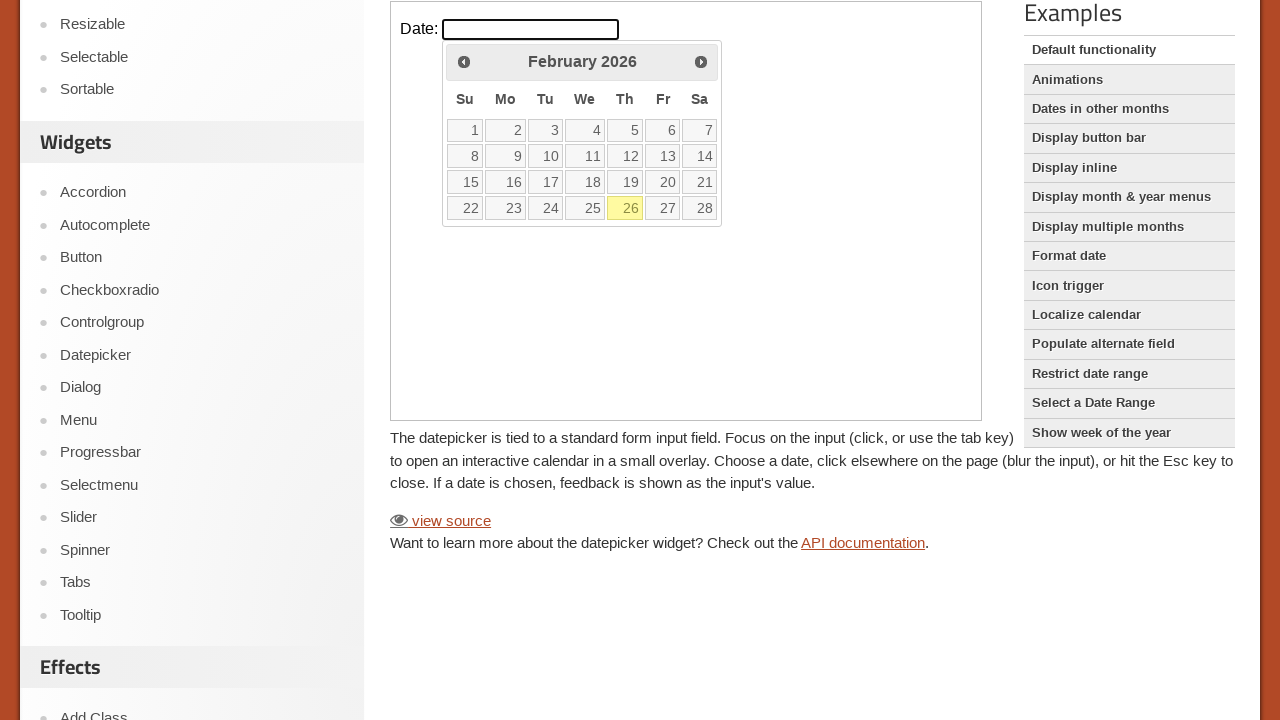

Clicked Next button to navigate to next month (iteration 1) at (701, 61) on iframe >> nth=0 >> internal:control=enter-frame >> text='Next'
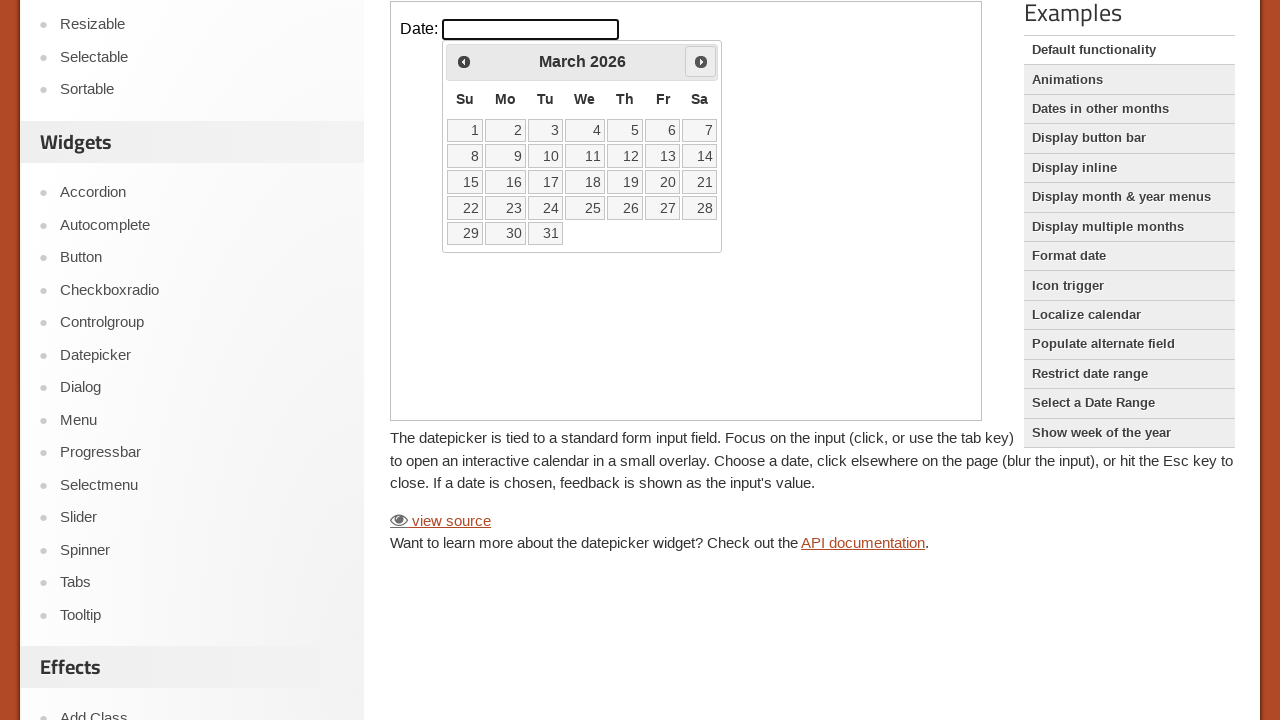

Waited 500ms for calendar to update
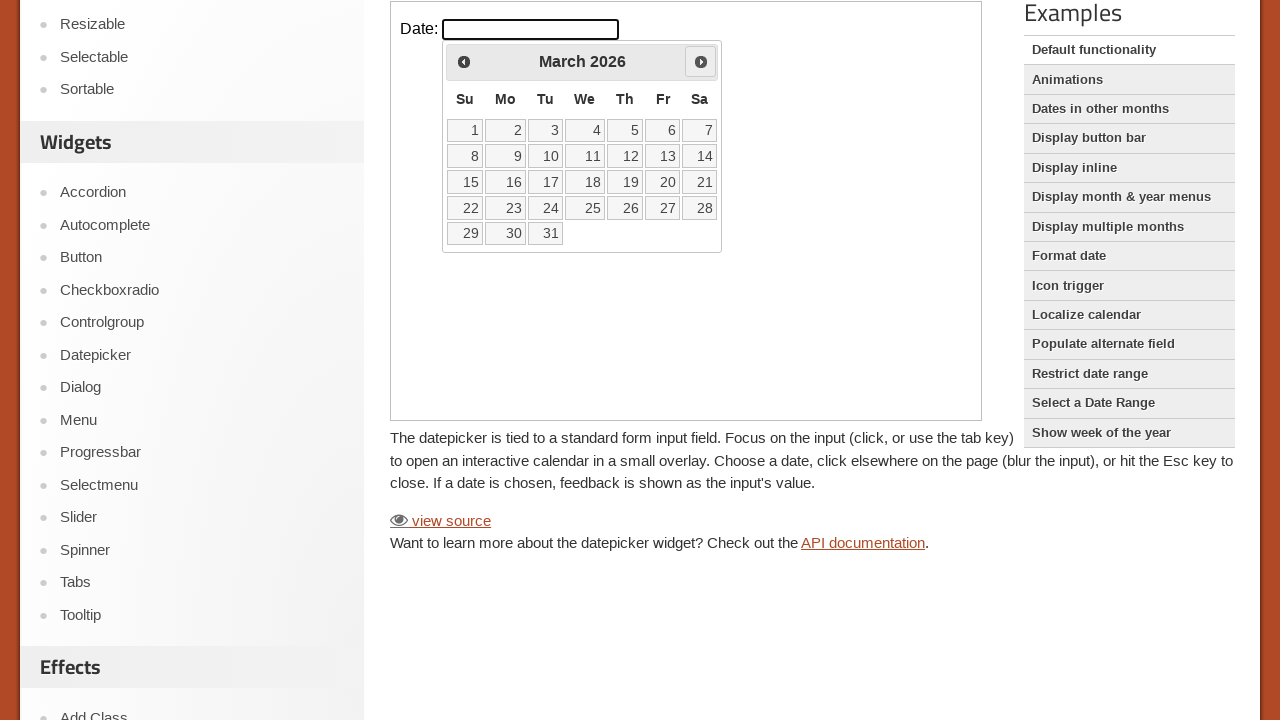

Clicked Next button to navigate to next month (iteration 2) at (701, 61) on iframe >> nth=0 >> internal:control=enter-frame >> text='Next'
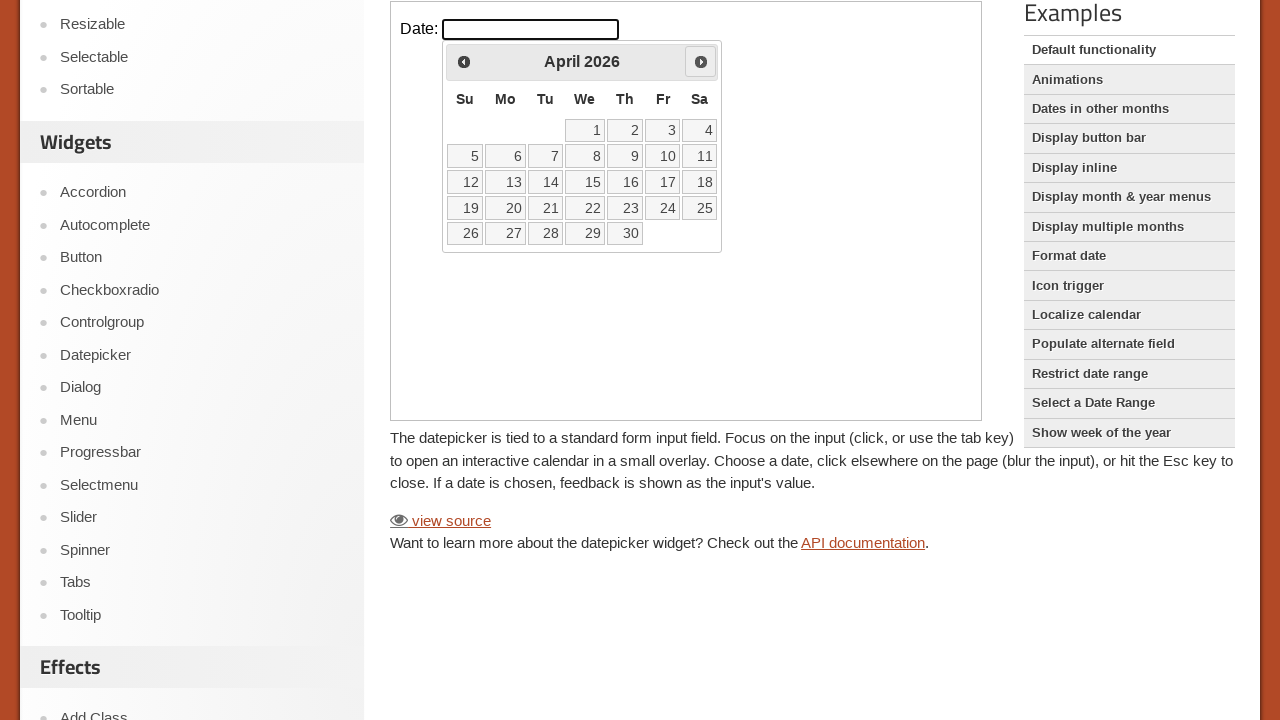

Waited 500ms for calendar to update
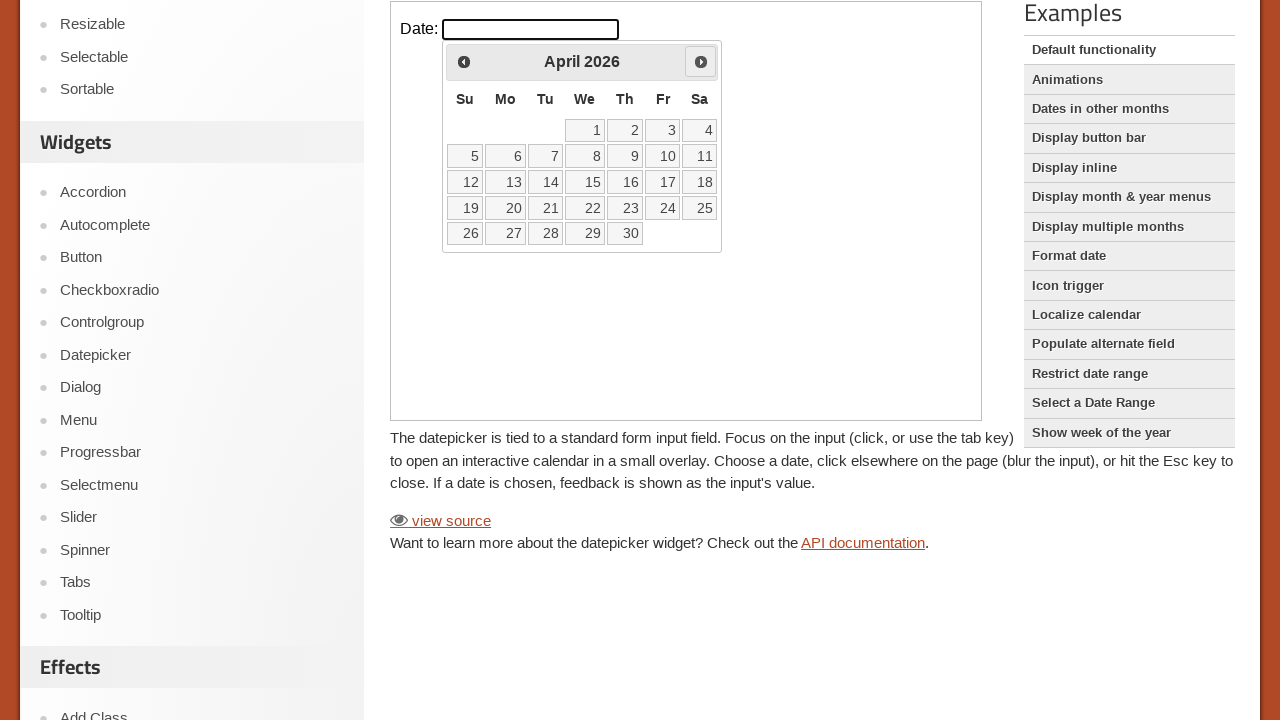

Clicked Next button to navigate to next month (iteration 3) at (701, 61) on iframe >> nth=0 >> internal:control=enter-frame >> text='Next'
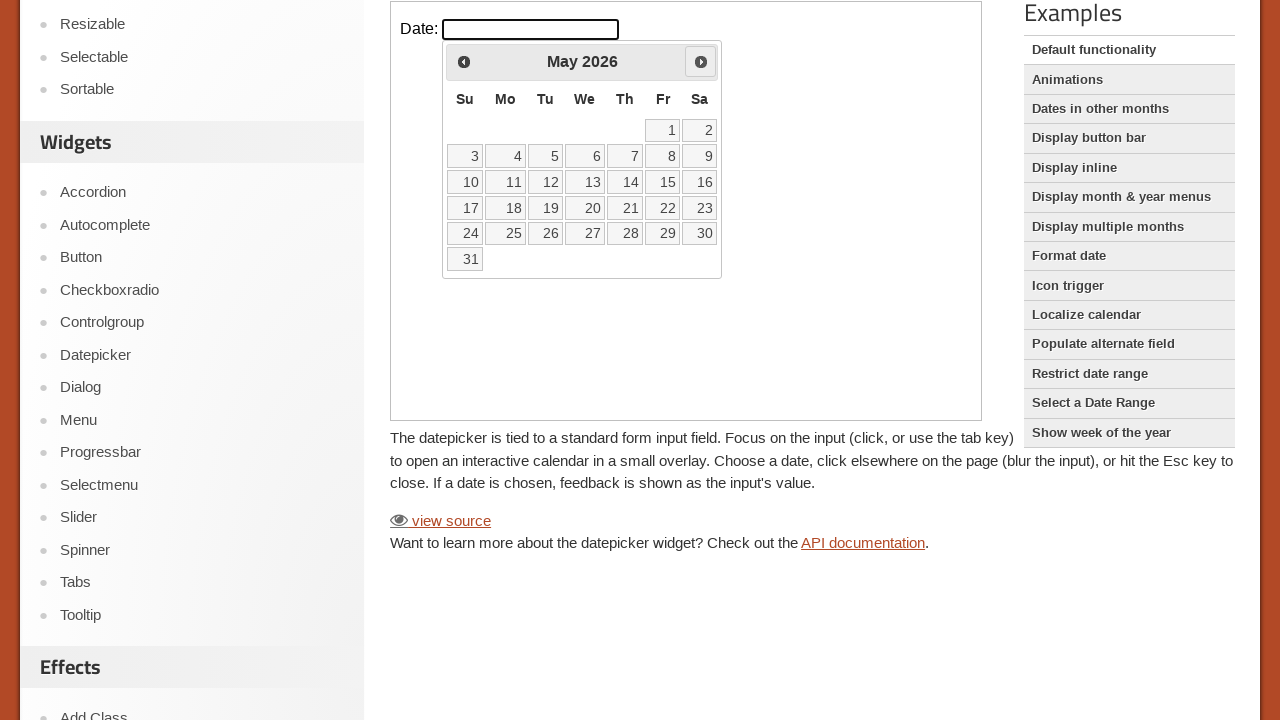

Waited 500ms for calendar to update
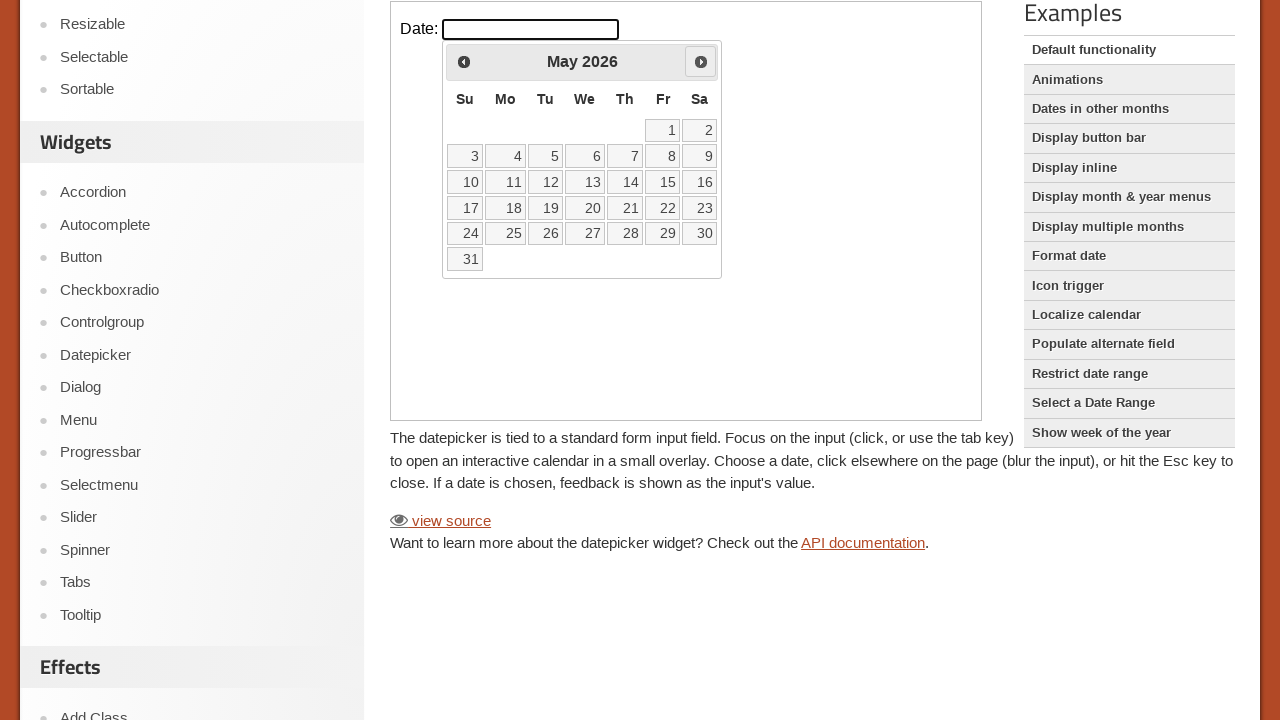

Selected date 18 from the calendar at (506, 208) on iframe >> nth=0 >> internal:control=enter-frame >> xpath=//table[@class='ui-date
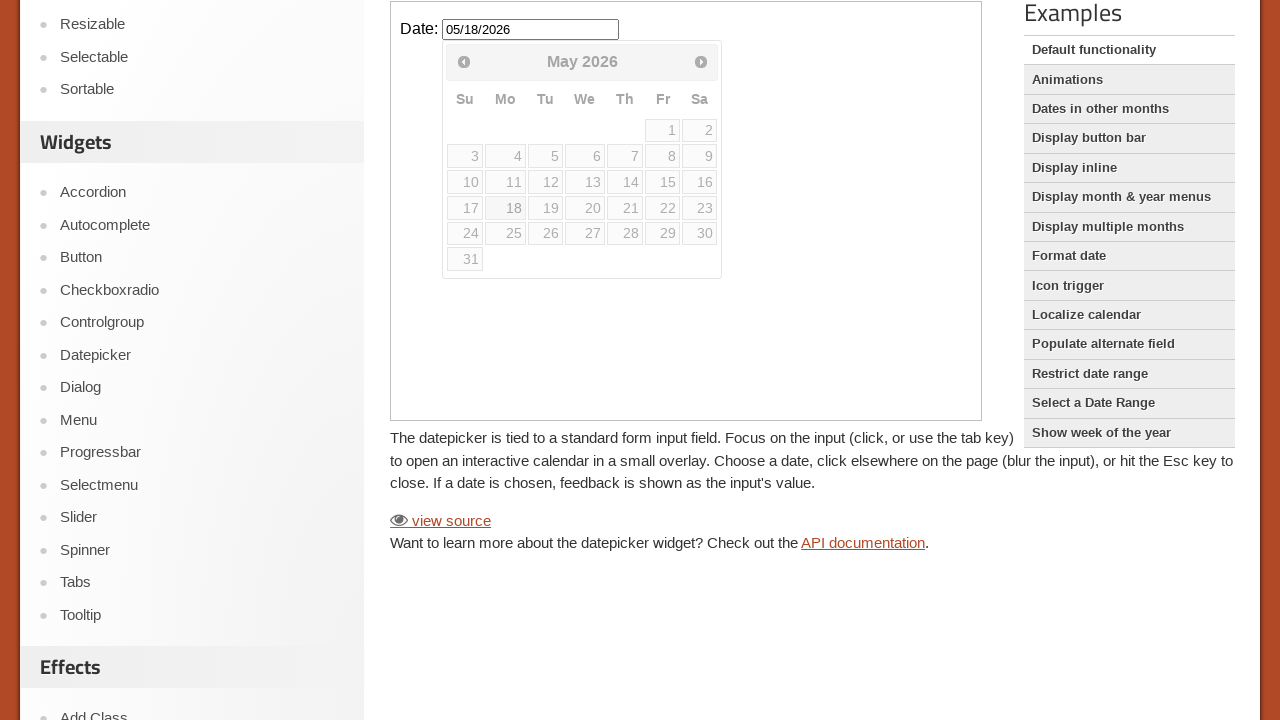

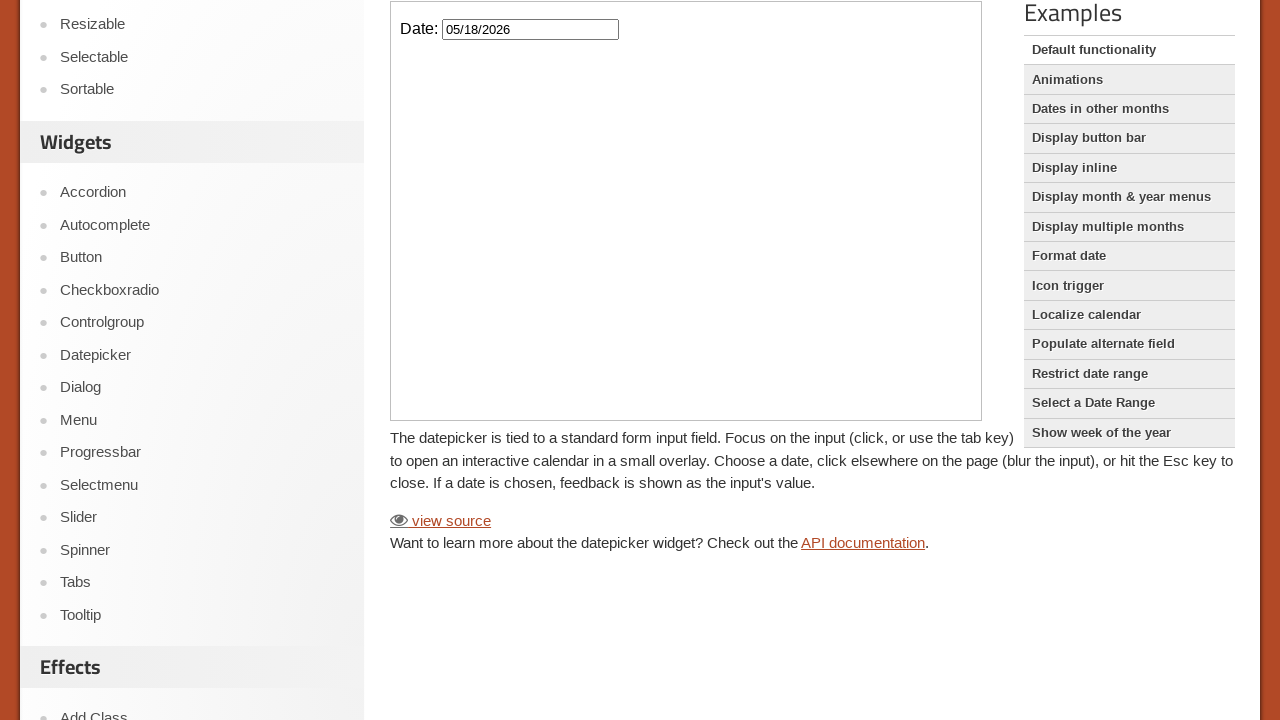